Tests that the text input field is cleared after adding a todo item

Starting URL: https://demo.playwright.dev/todomvc

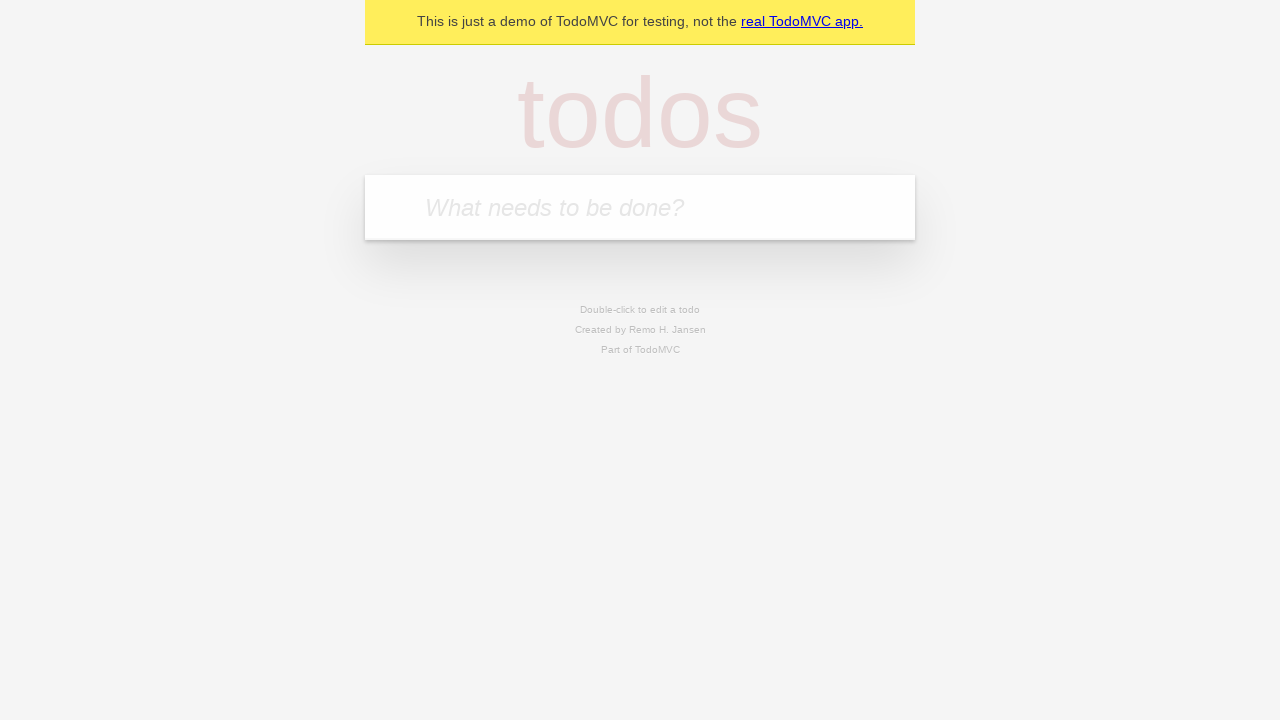

Filled todo input field with 'buy some cheese' on internal:attr=[placeholder="What needs to be done?"i]
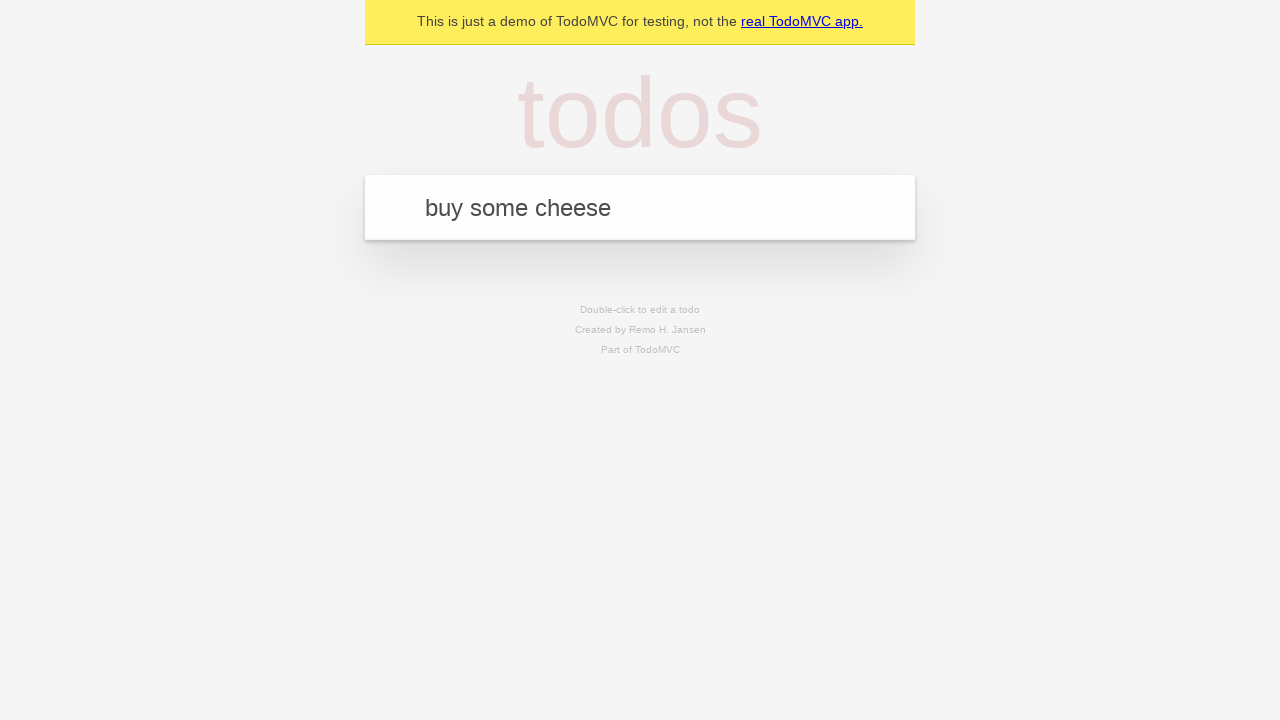

Pressed Enter to add todo item on internal:attr=[placeholder="What needs to be done?"i]
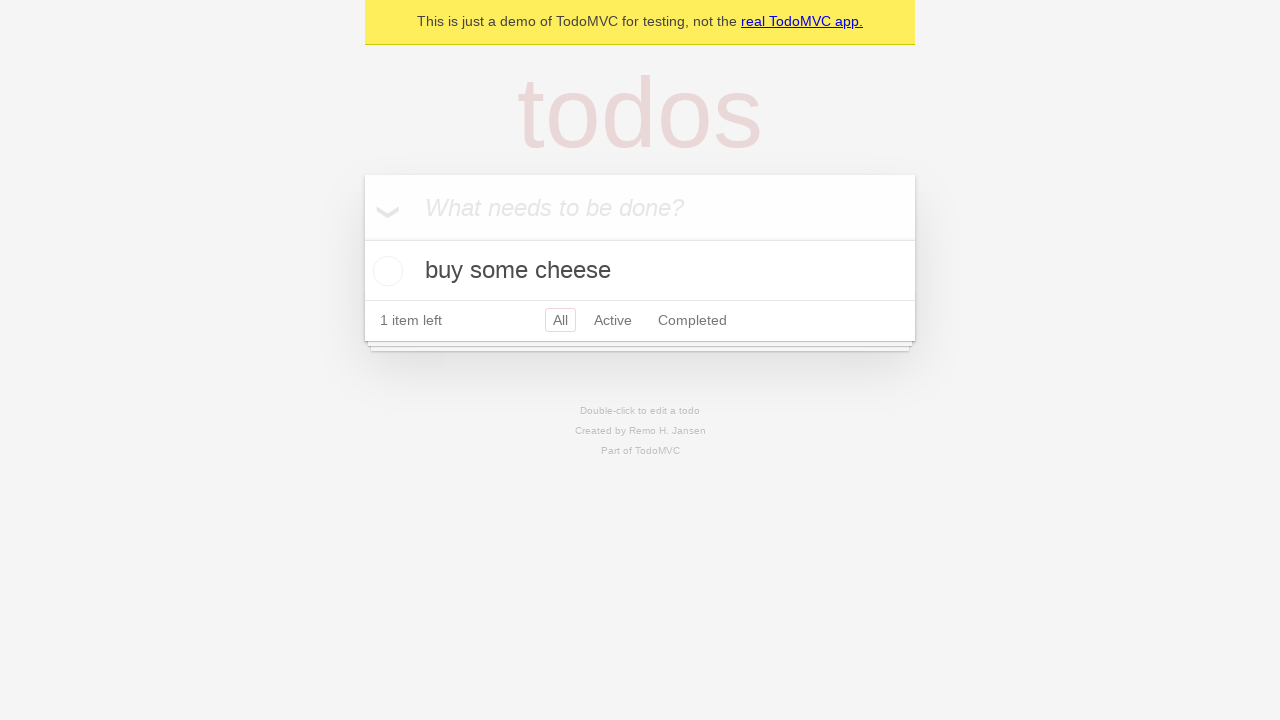

Waited for todo item to be saved to localStorage
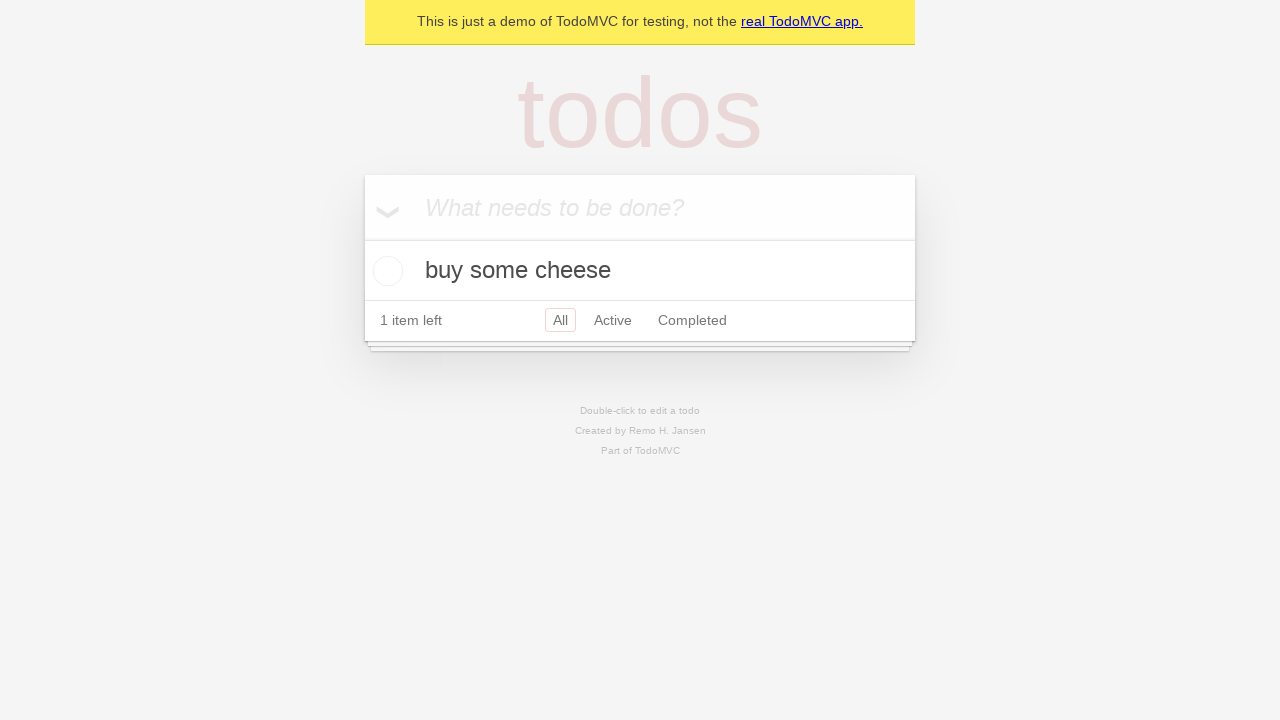

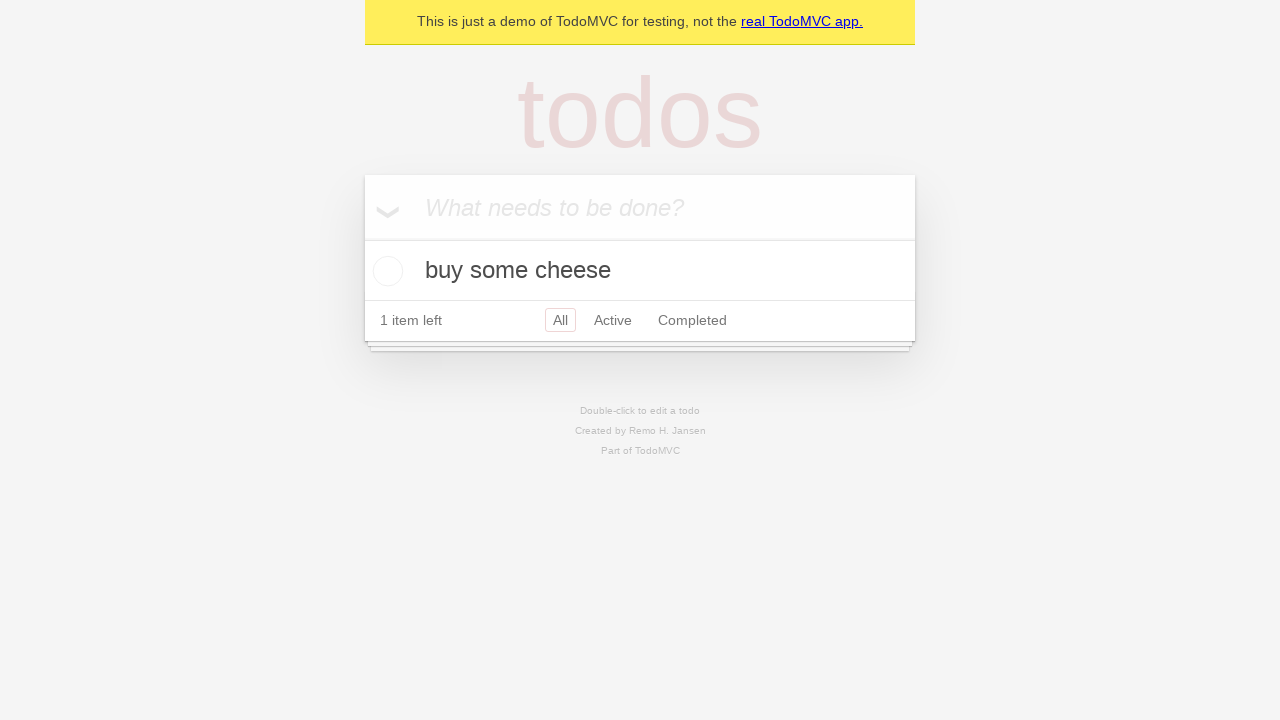